Tests editing a todo item and saving changes by blurring the input textbox

Starting URL: https://todomvc.com/examples/typescript-angular/#/

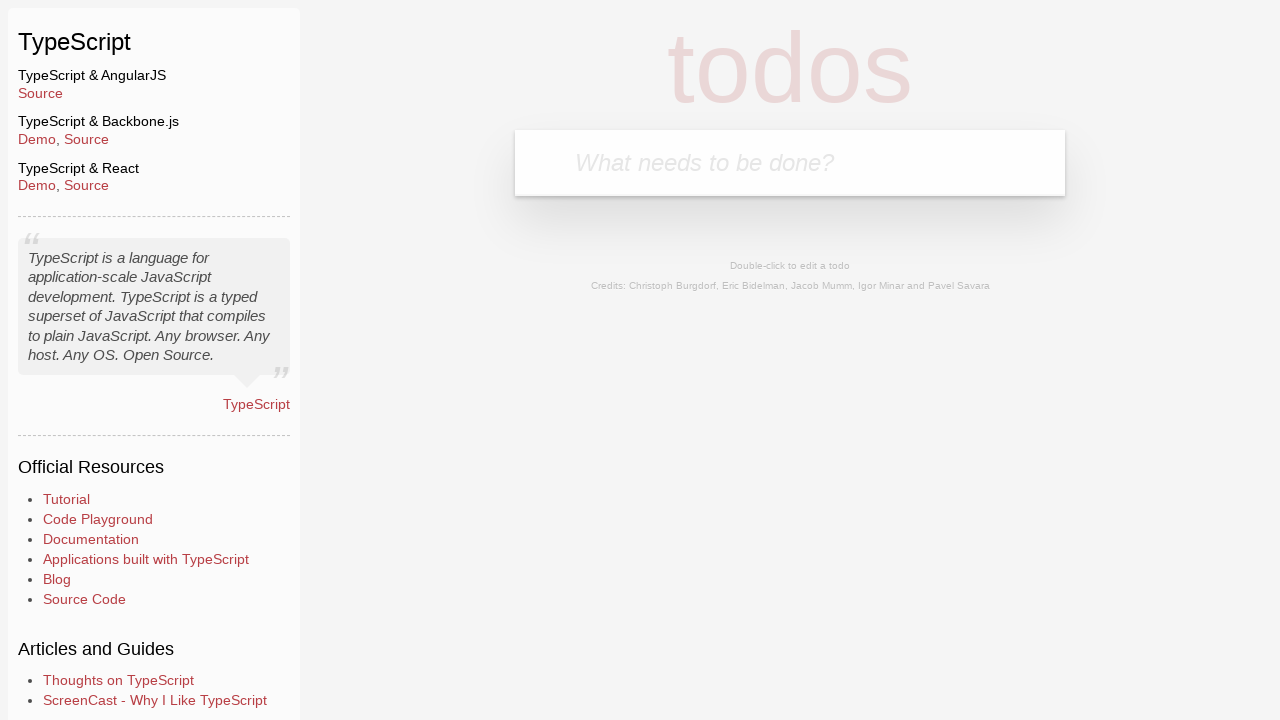

Filled new todo input with 'Lorem' on .new-todo
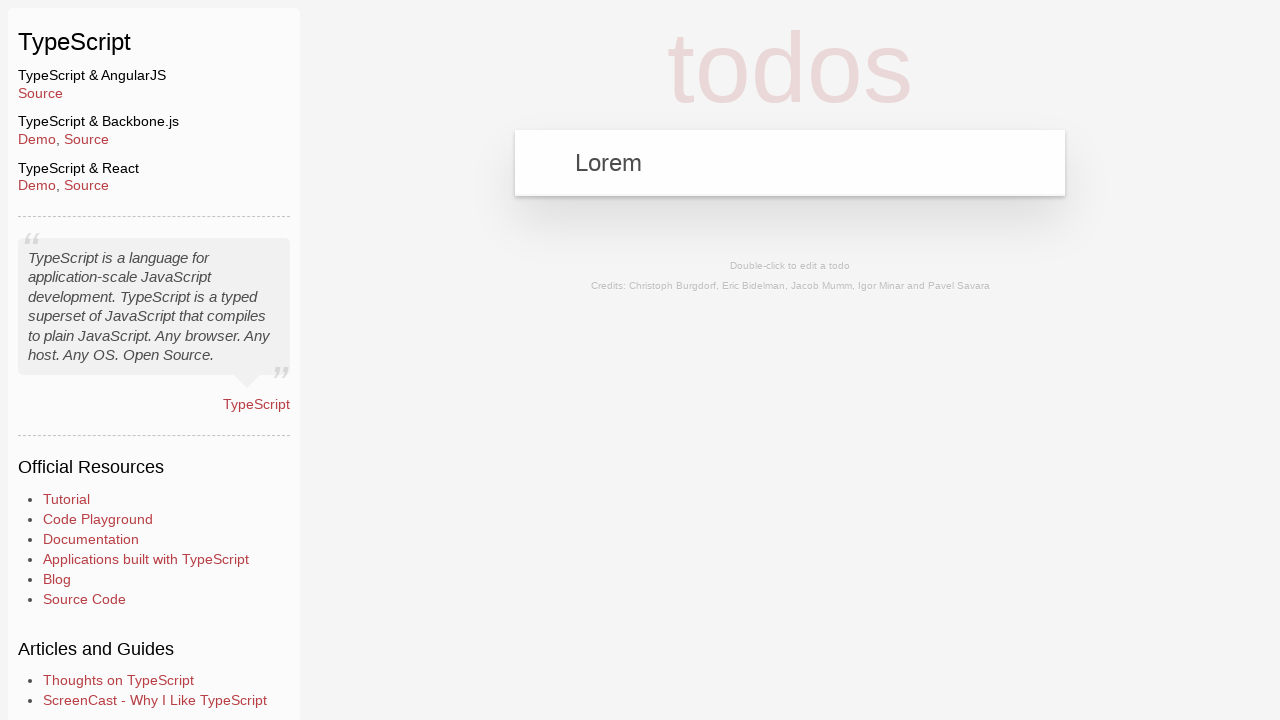

Pressed Enter to create new todo on .new-todo
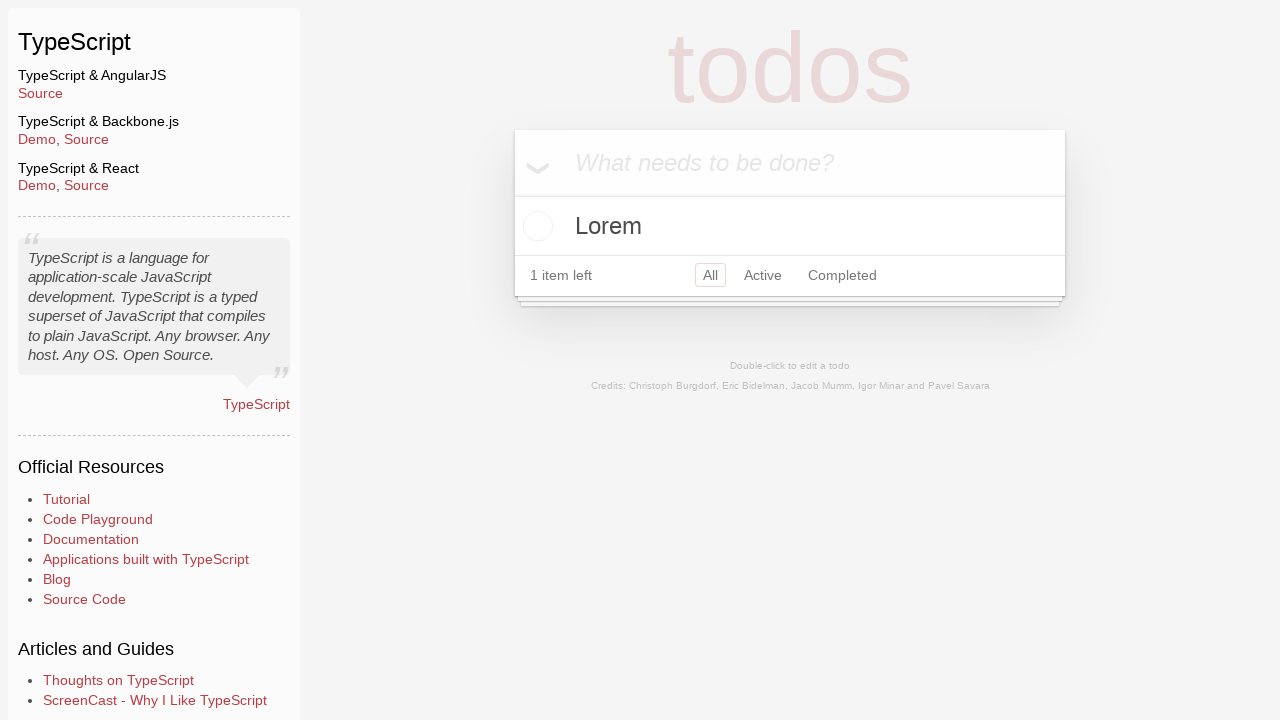

Double-clicked todo item to enter edit mode at (790, 226) on text=Lorem
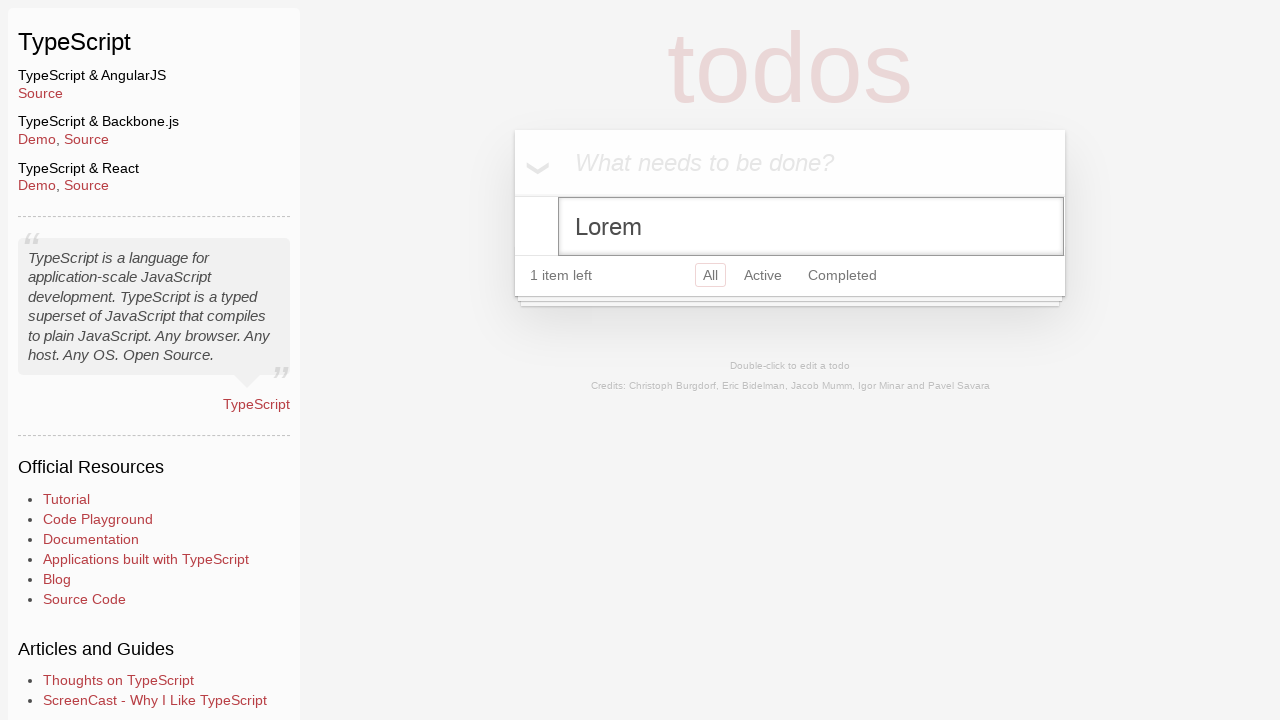

Filled edit input with 'Ipsum' on .edit
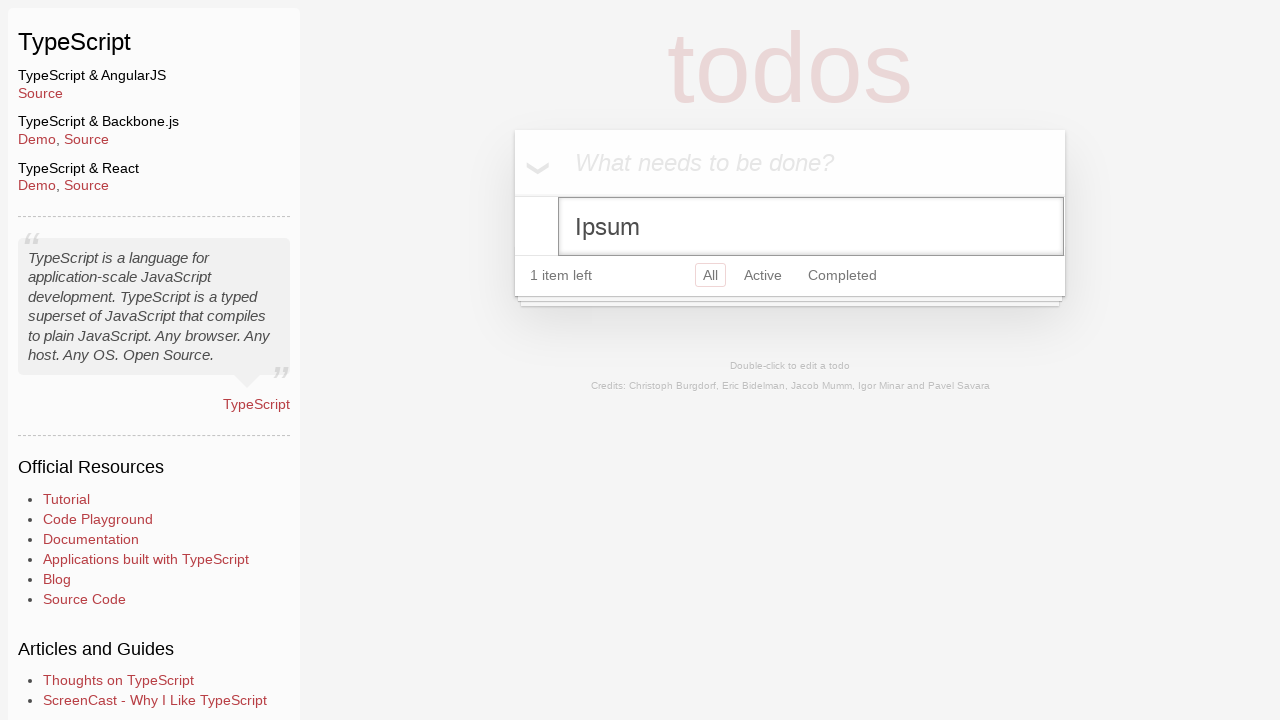

Clicked header to blur input textbox and save changes at (790, 163) on header.header
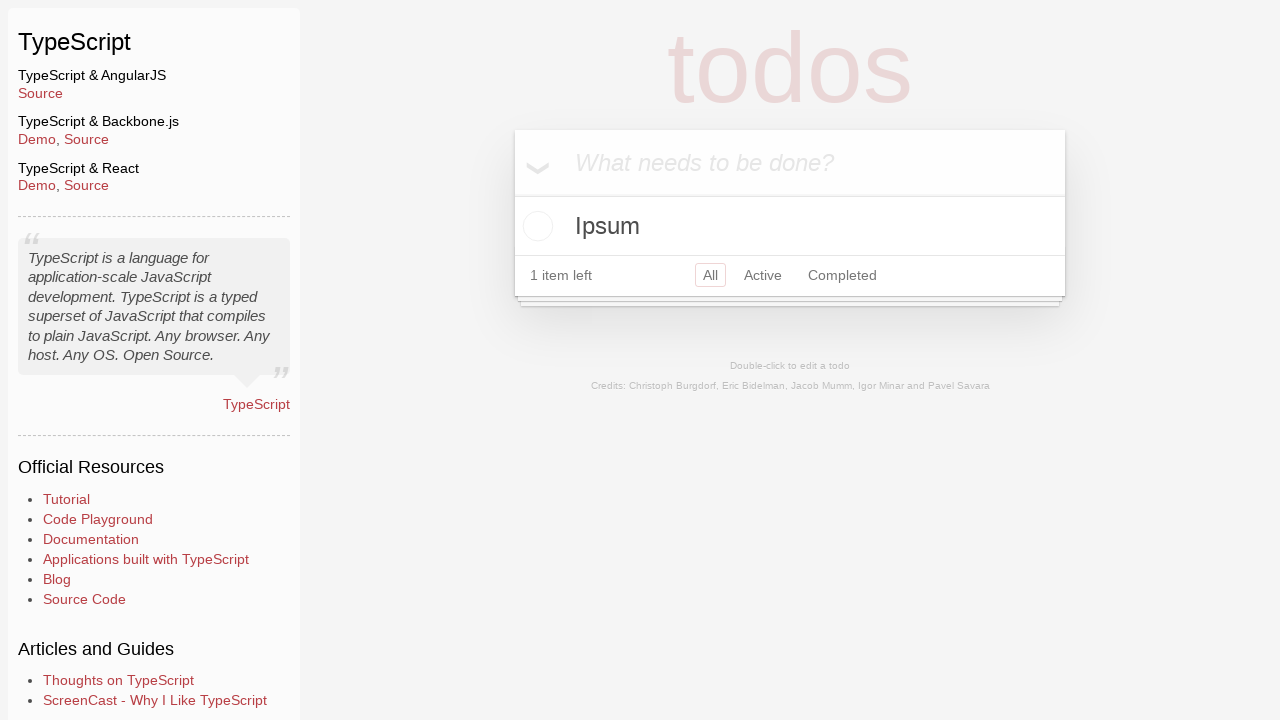

Verified todo item was updated to 'Ipsum'
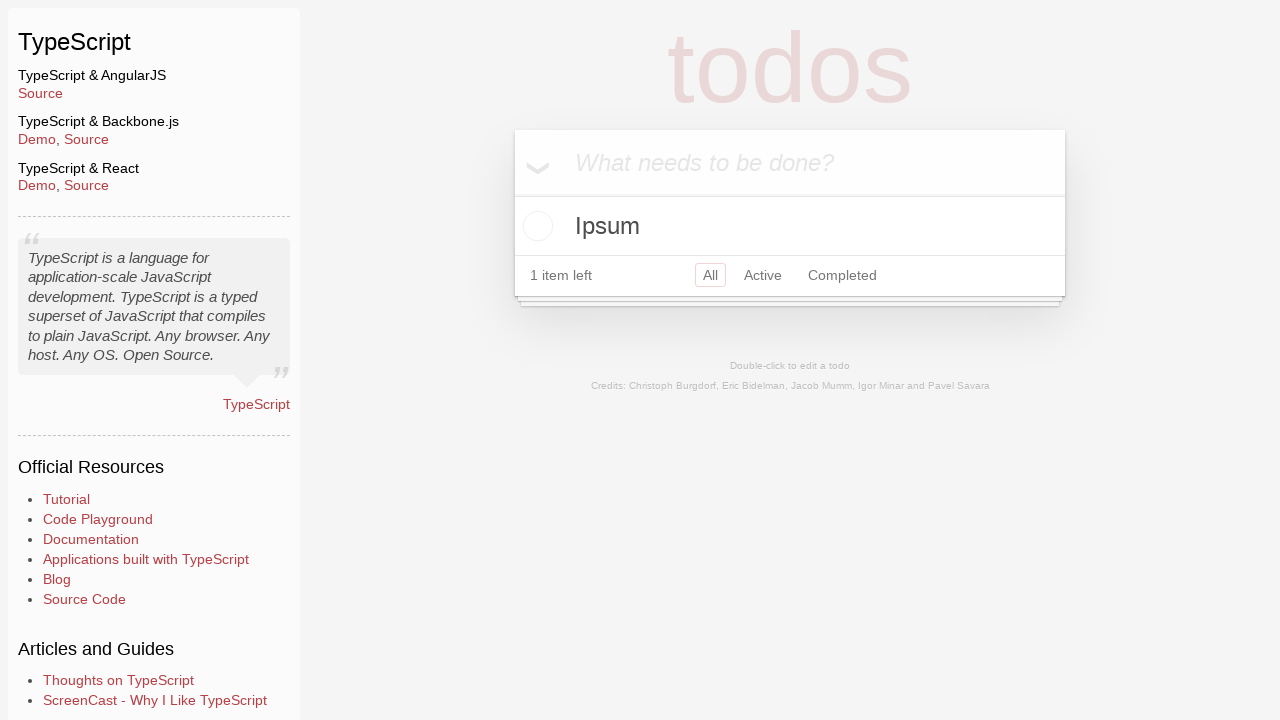

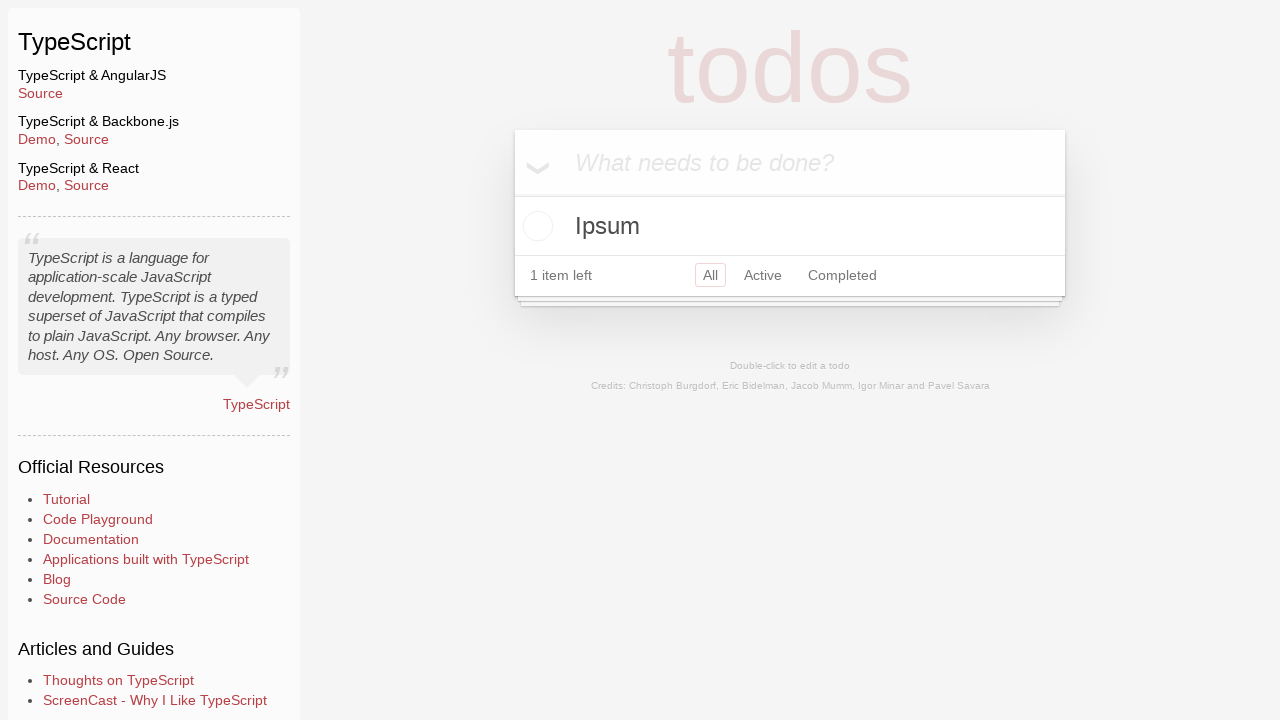